Tests deleting a todo item from the end of the list

Starting URL: https://todomvc.com/examples/react/dist/

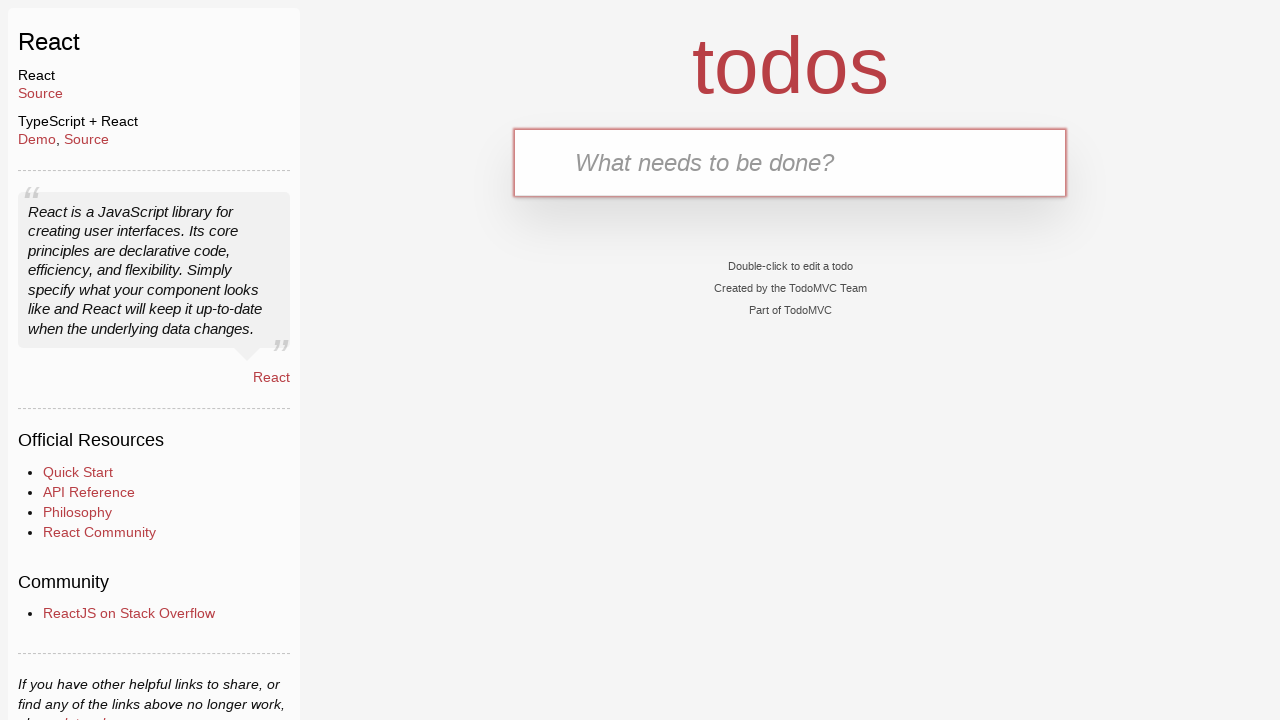

Filled new todo input with 'Feed the cat' on .new-todo
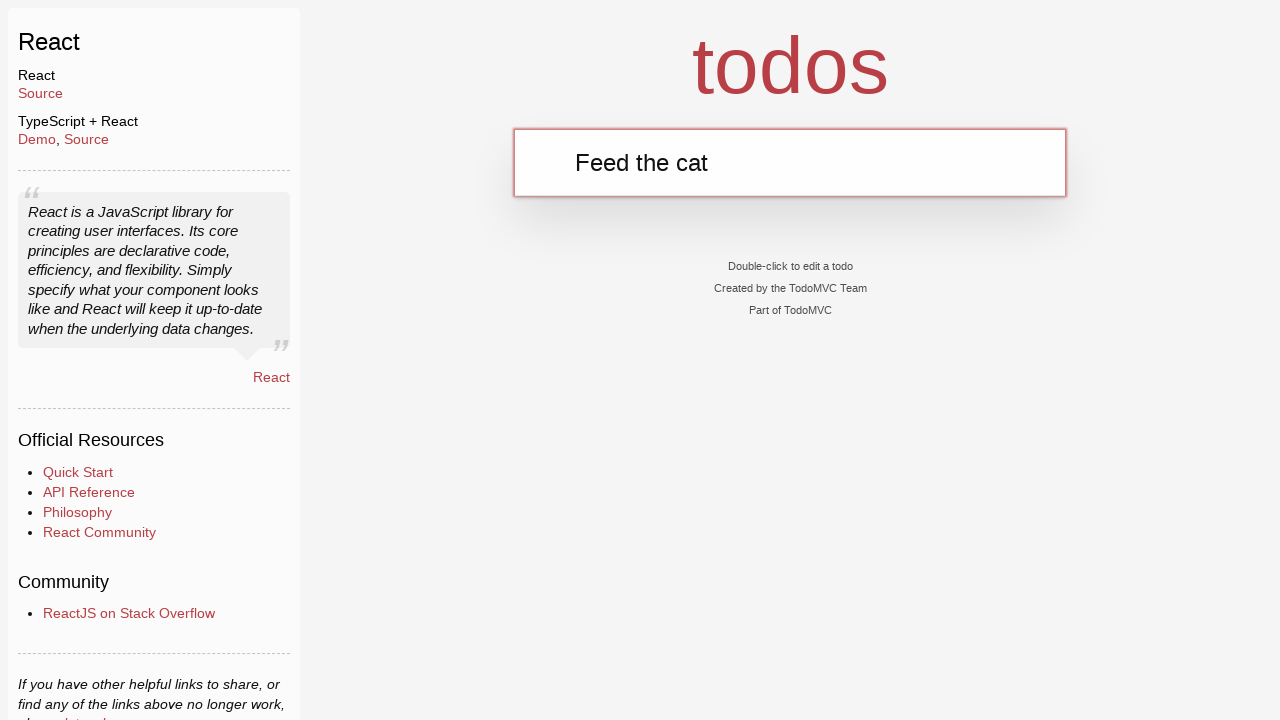

Pressed Enter to add 'Feed the cat' to the list on .new-todo
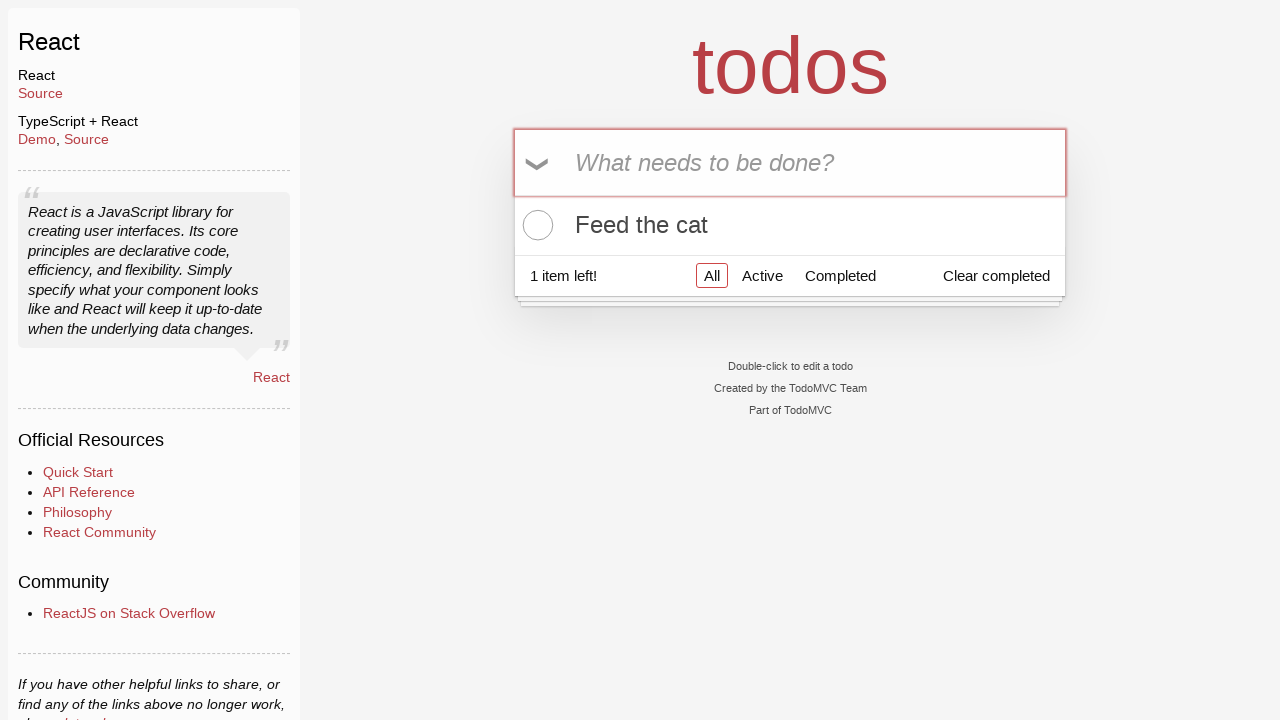

Filled new todo input with 'Walk the dog' on .new-todo
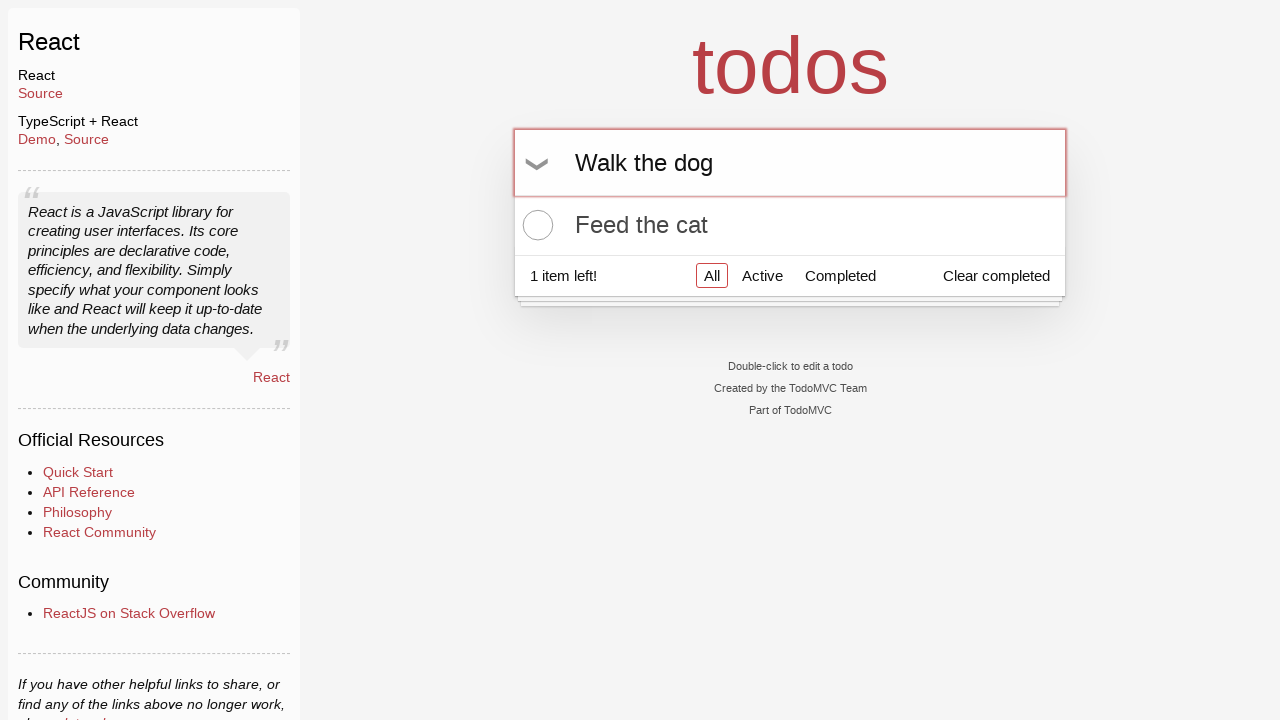

Pressed Enter to add 'Walk the dog' to the list on .new-todo
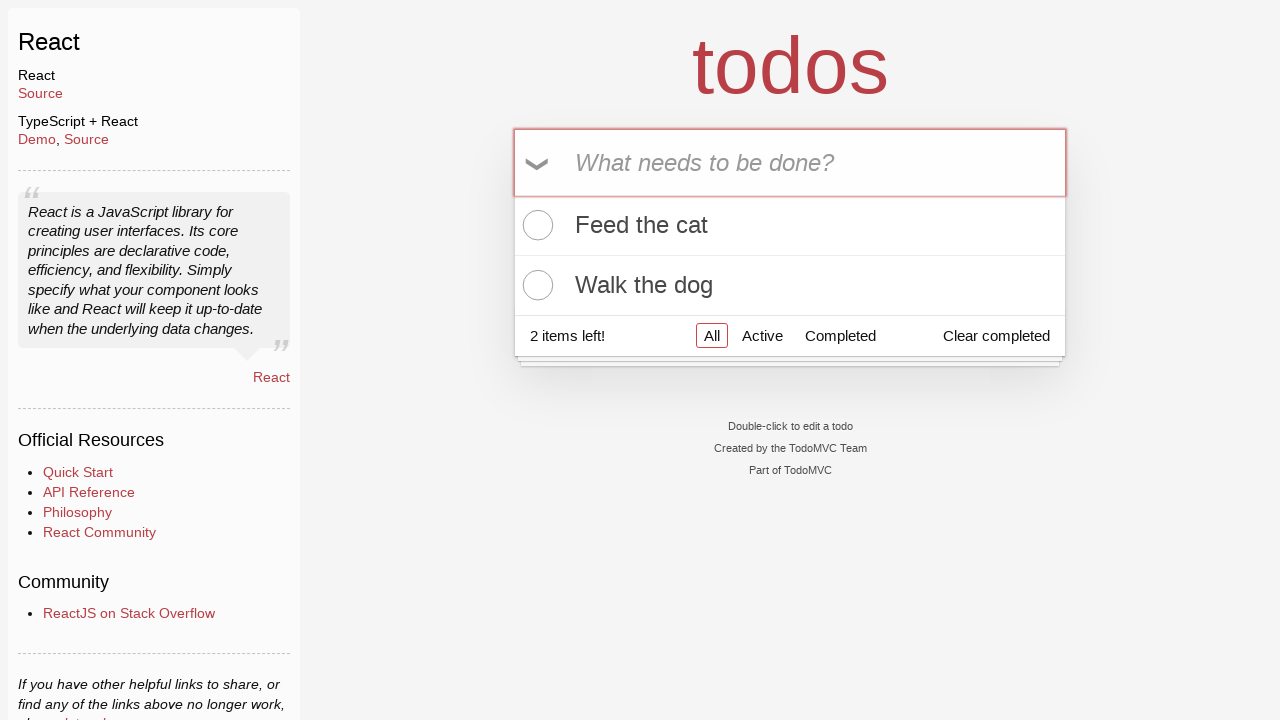

Filled new todo input with 'Buy some milk' on .new-todo
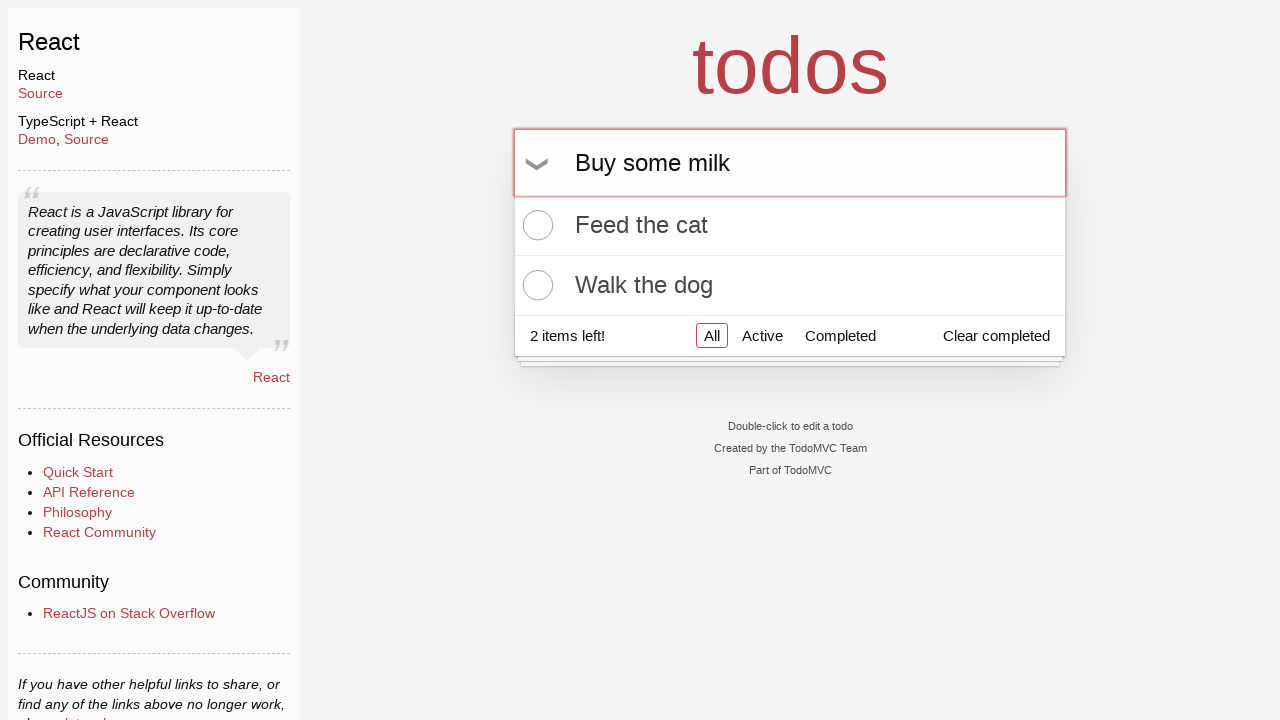

Pressed Enter to add 'Buy some milk' to the list on .new-todo
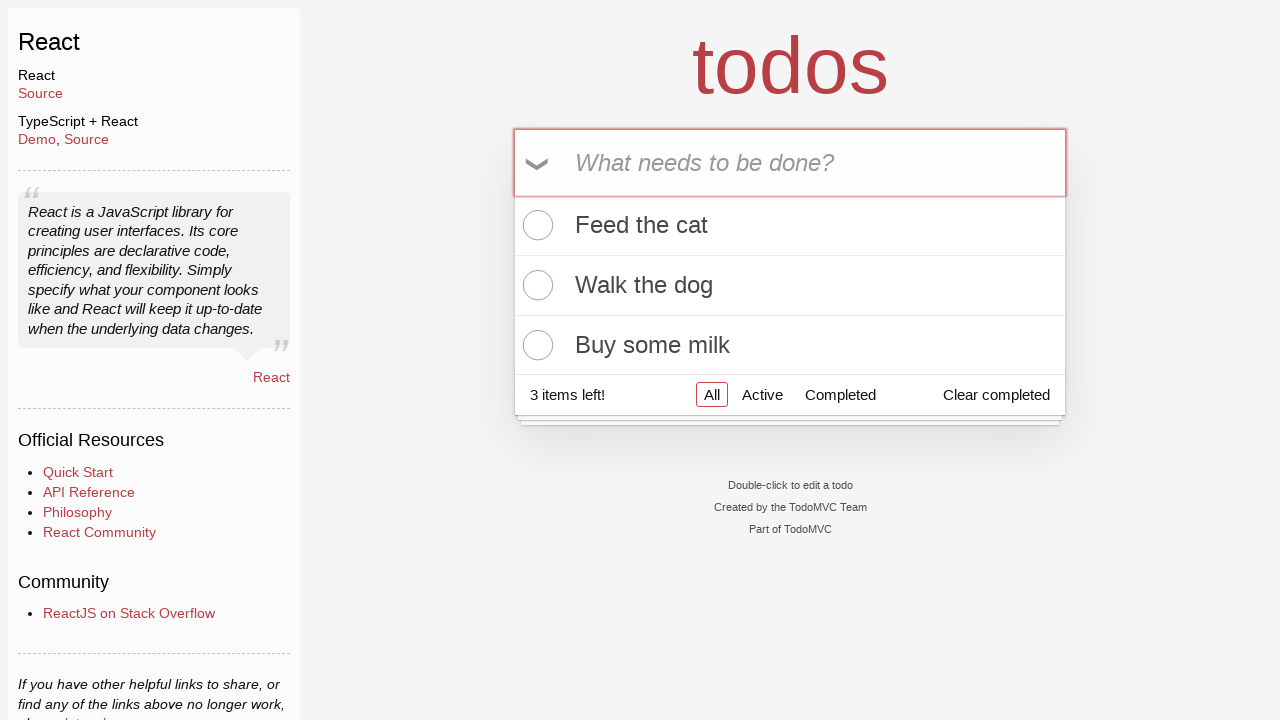

Waited for all three todo items to load
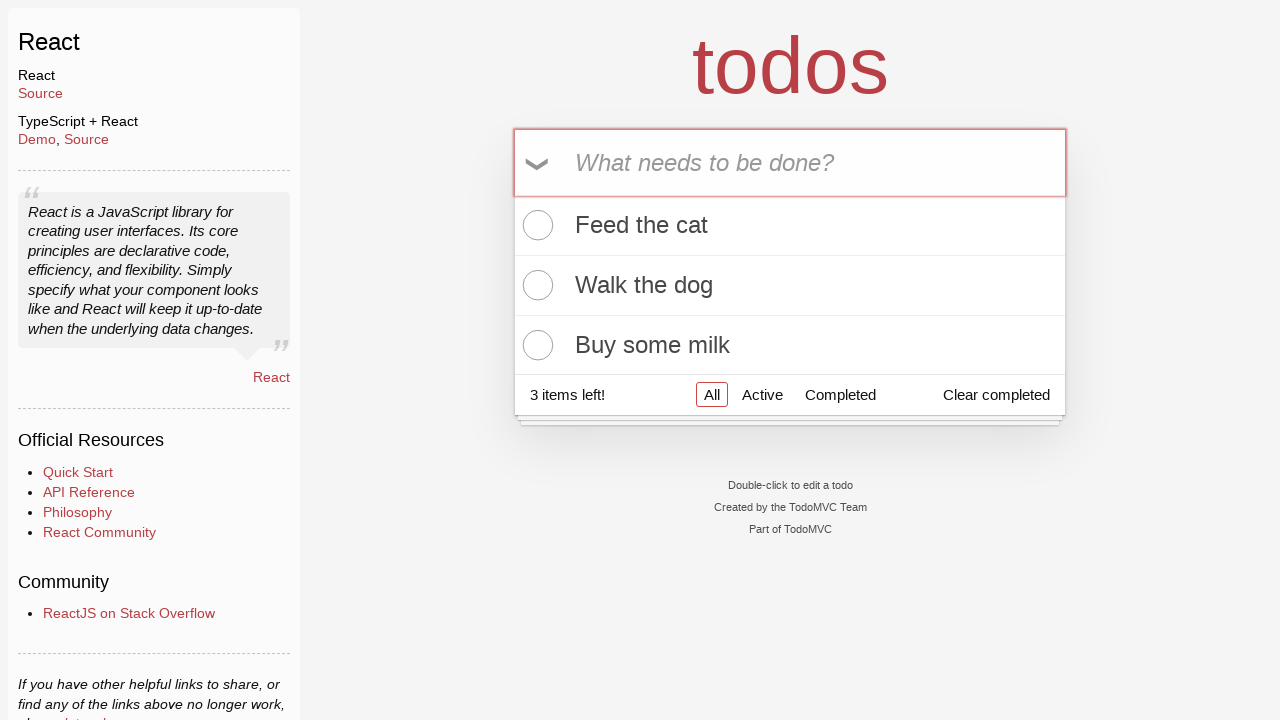

Located the last todo item 'Buy some milk'
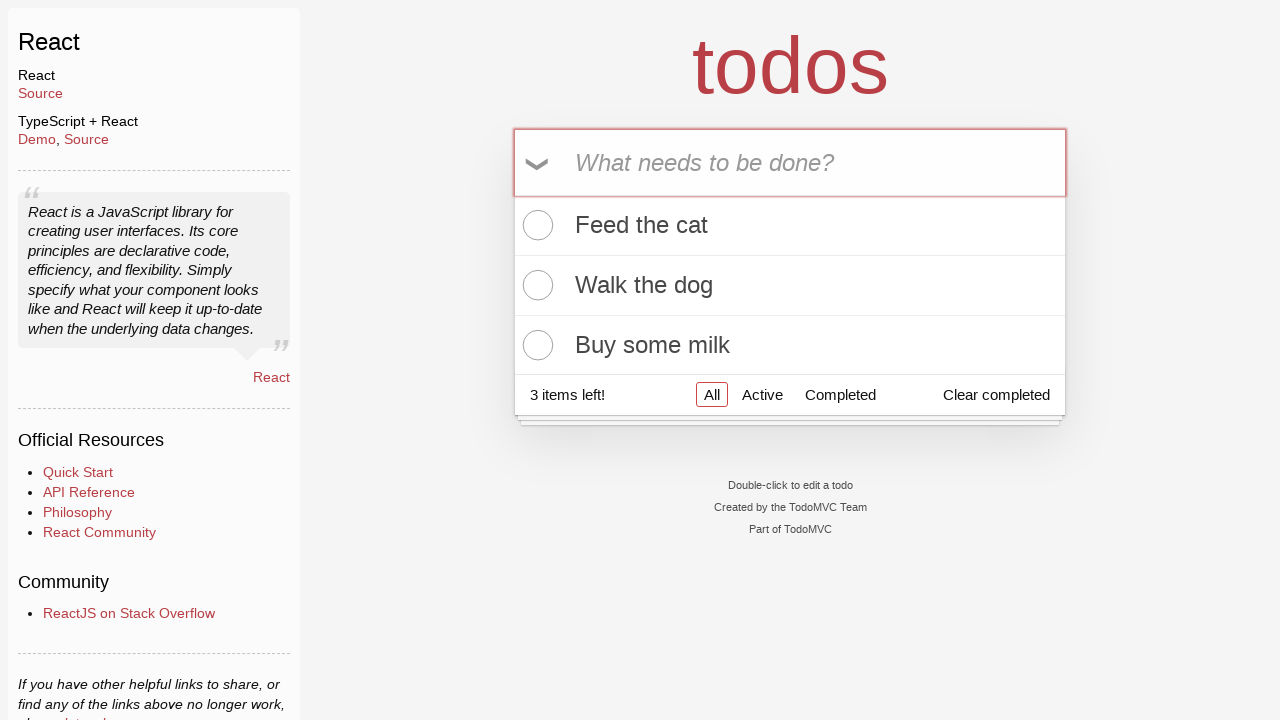

Hovered over the last todo item to reveal delete button at (790, 345) on .todo-list li >> internal:has-text="Buy some milk"i
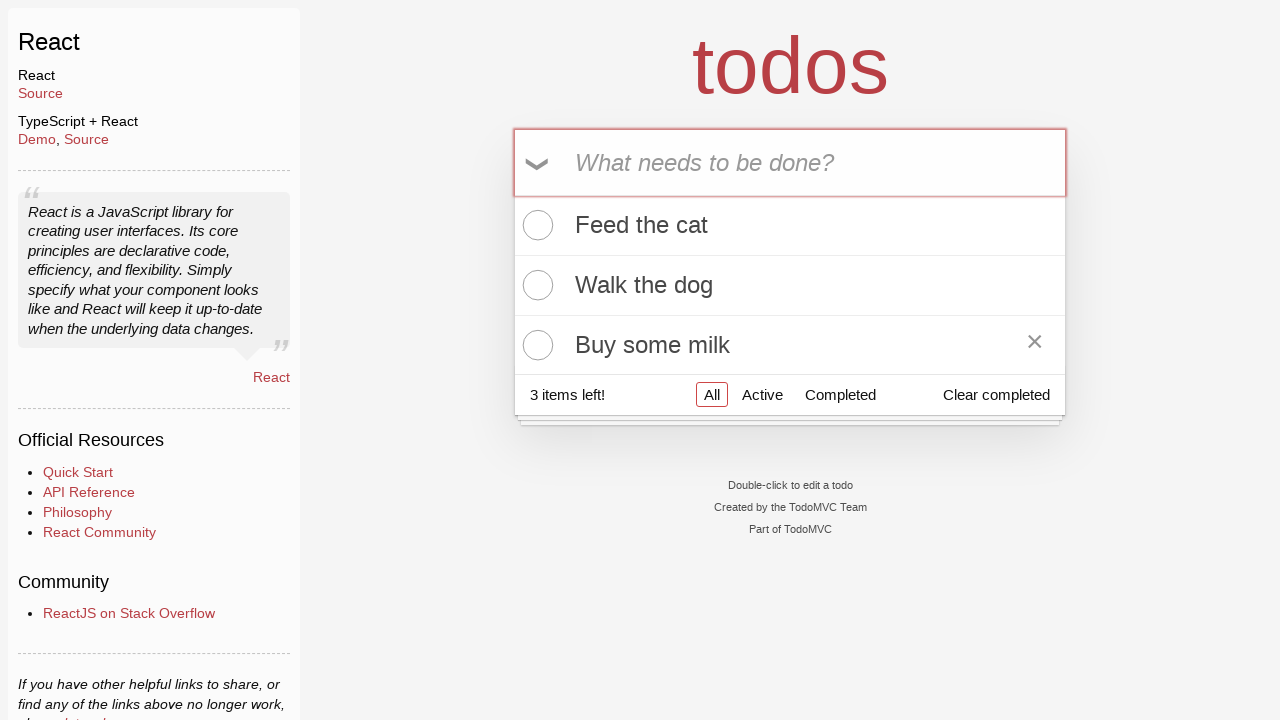

Clicked delete button to remove the last todo item at (1035, 345) on .todo-list li >> internal:has-text="Buy some milk"i >> .destroy
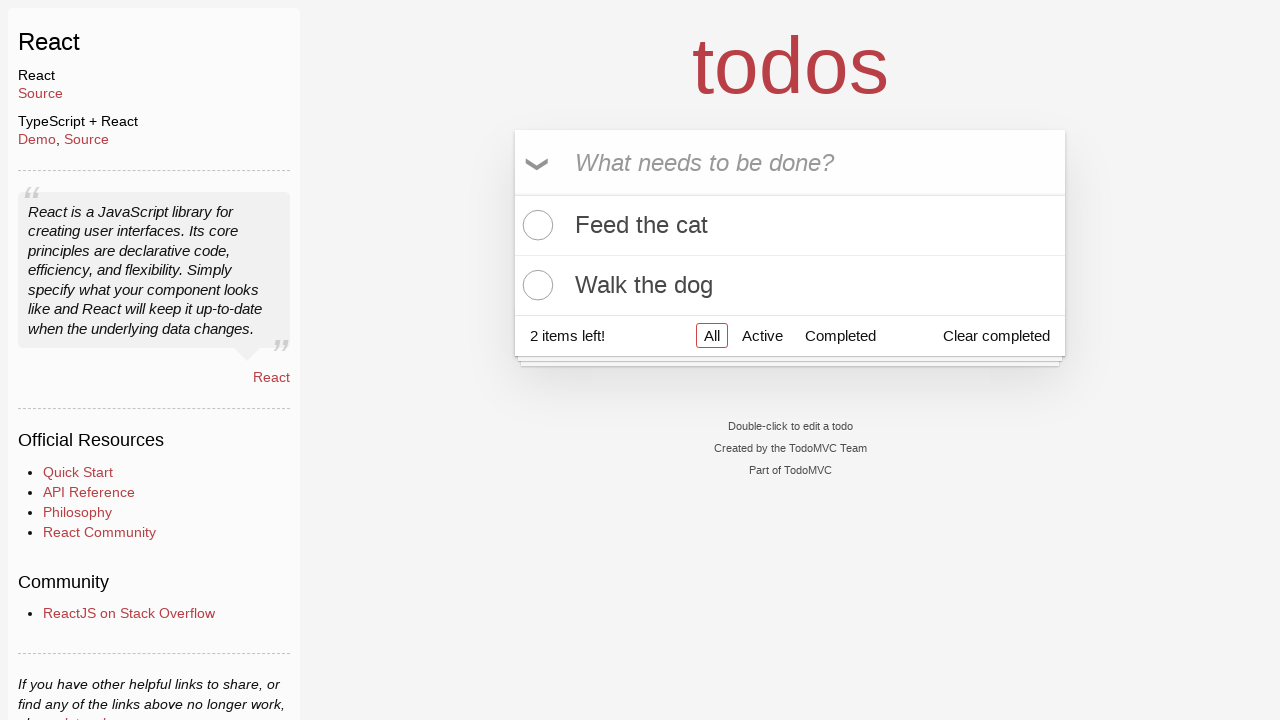

Located all remaining todo items
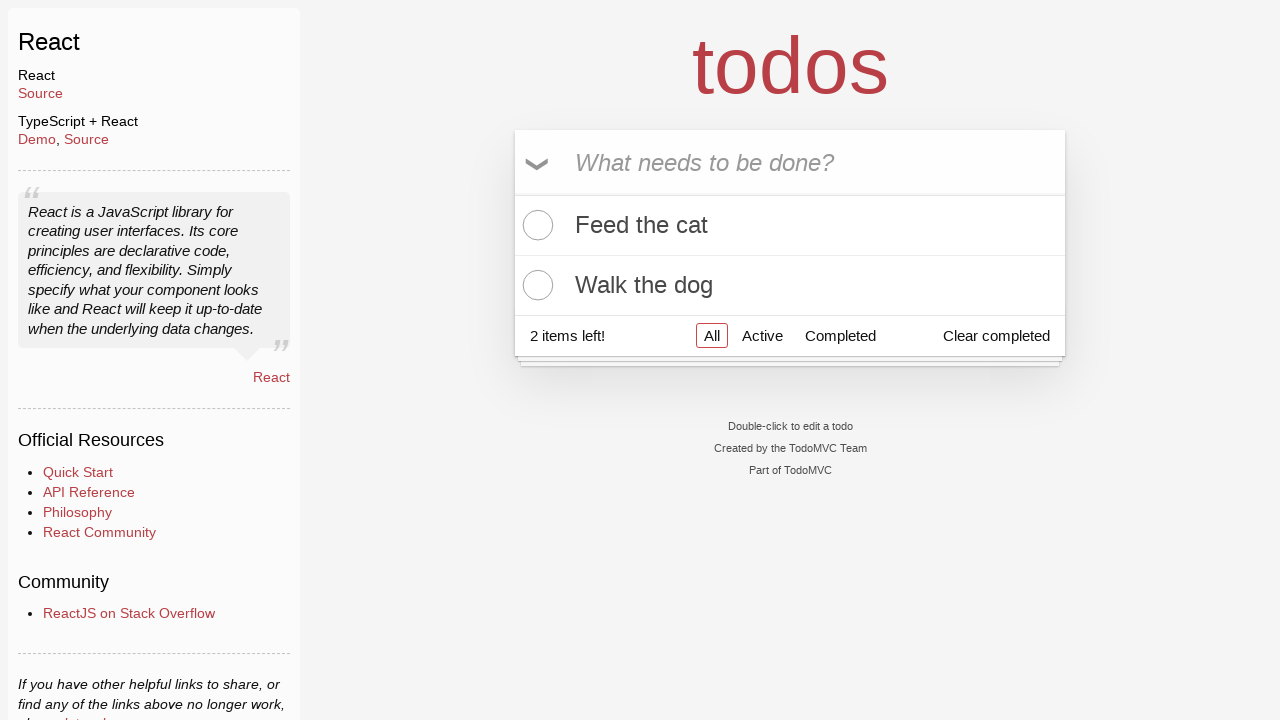

Verified that only 2 todo items remain in the list
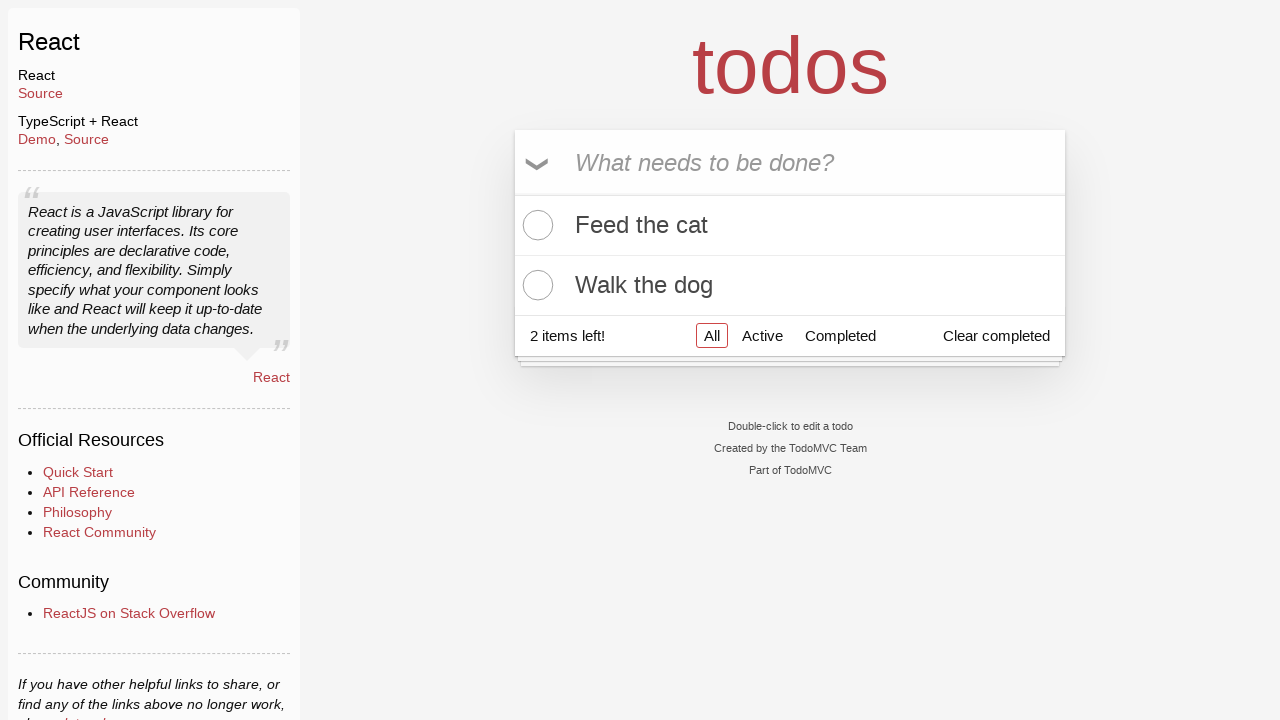

Verified first todo item is 'Feed the cat'
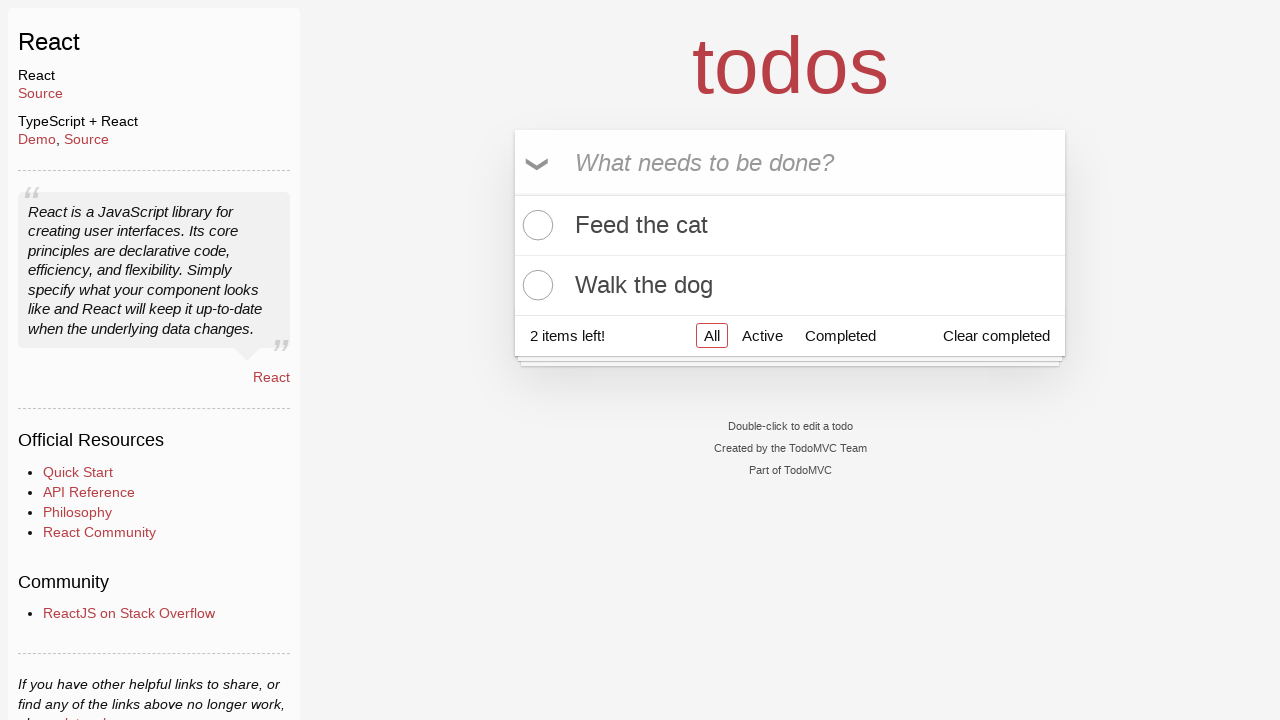

Verified second todo item is 'Walk the dog'
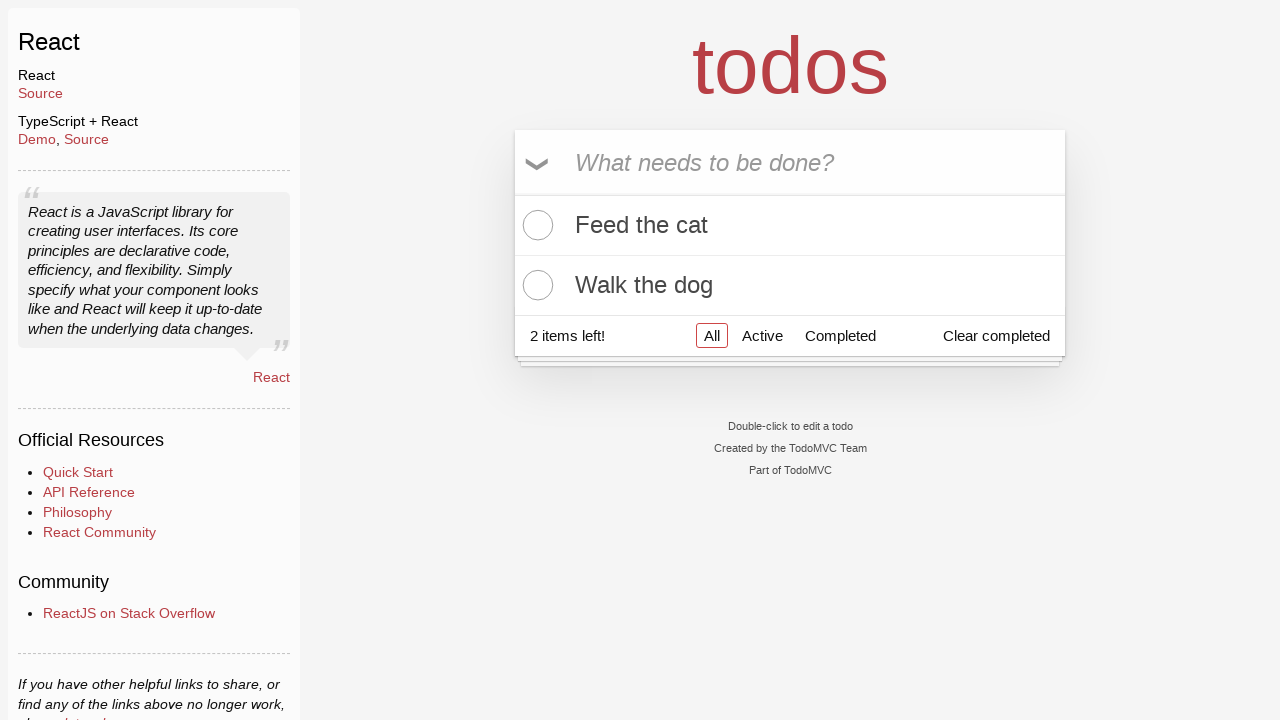

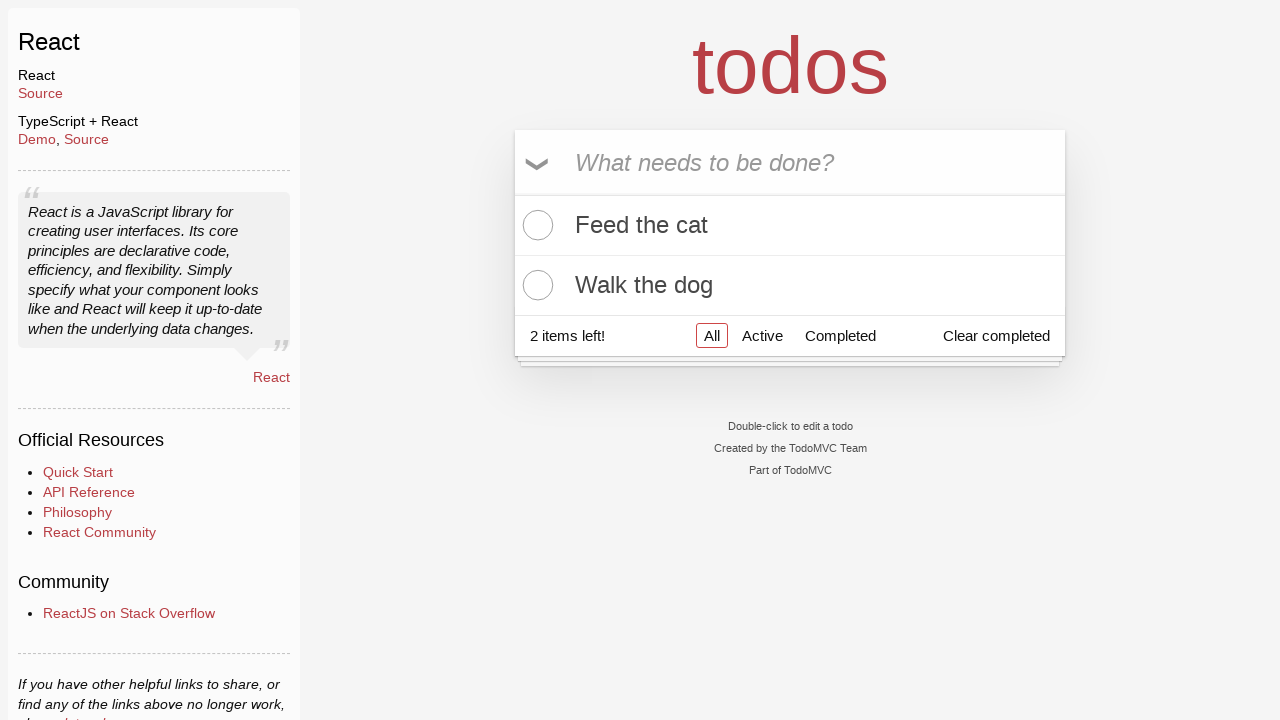